Tests page scrolling functionality by scrolling down and then back up on the Dream11 homepage using JavaScript execution

Starting URL: https://www.dream11.com/

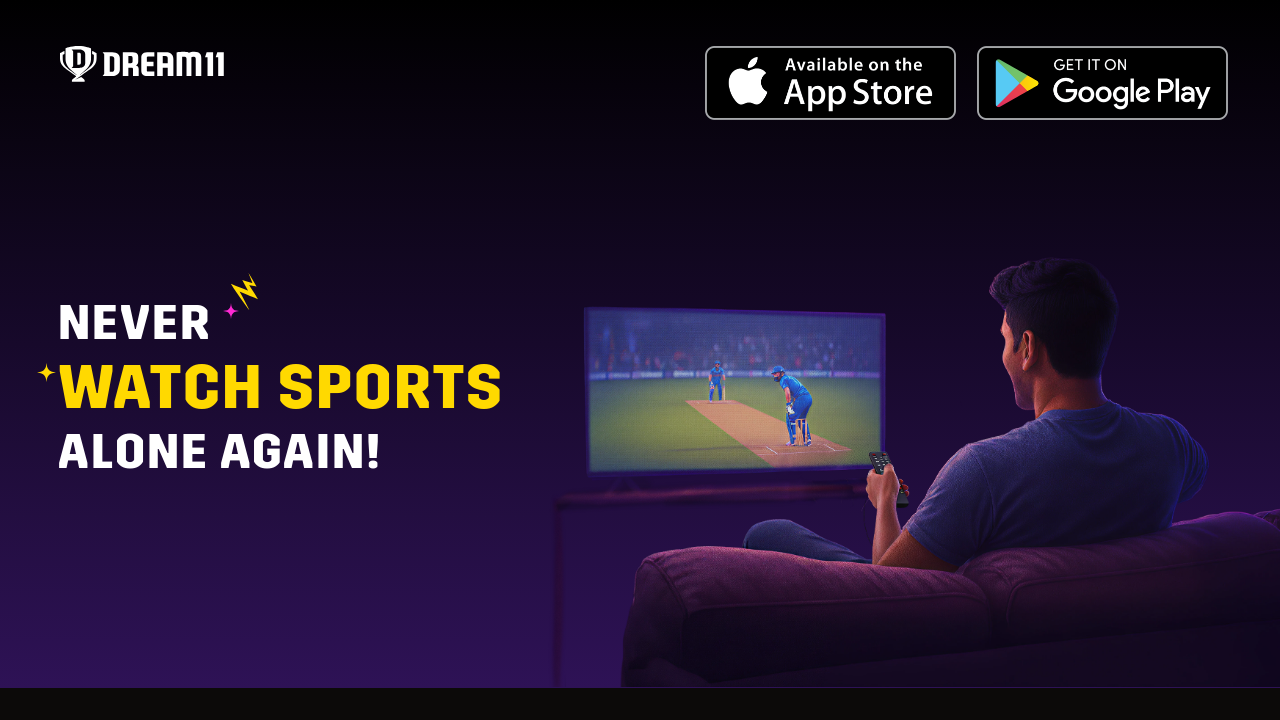

Scrolled down to position 999 on Dream11 homepage
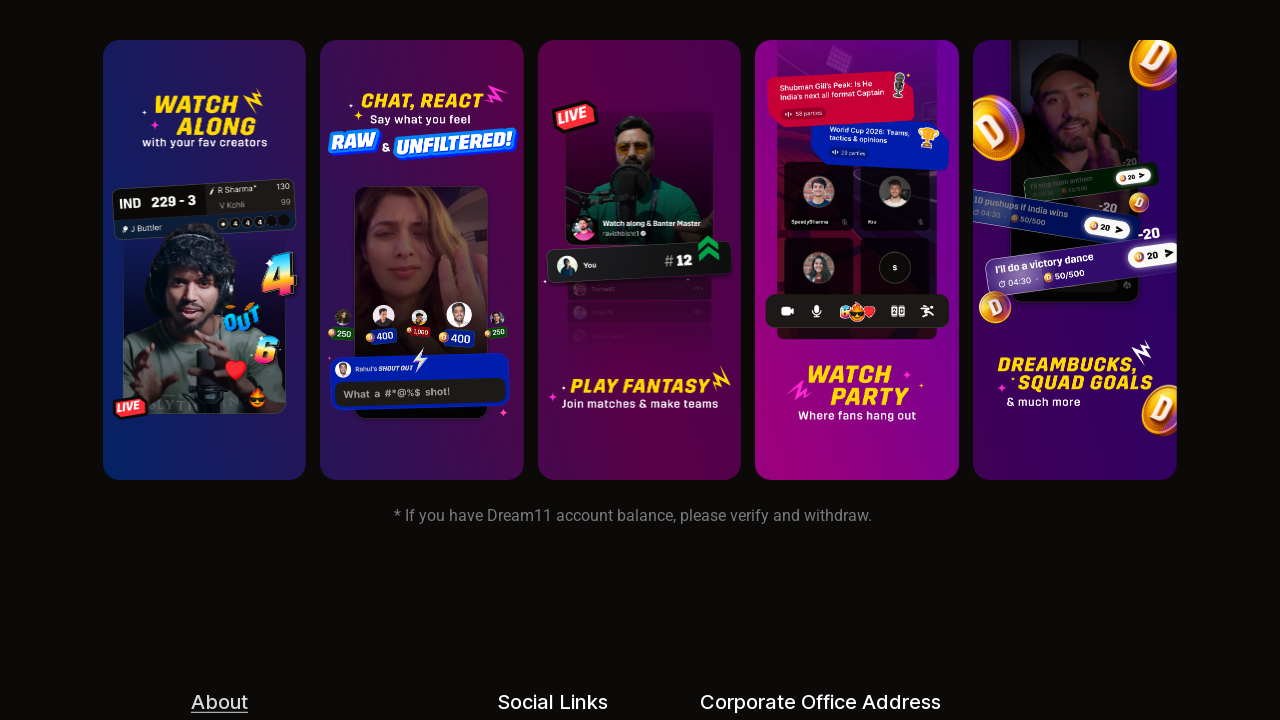

Waited 2 seconds for scroll to complete
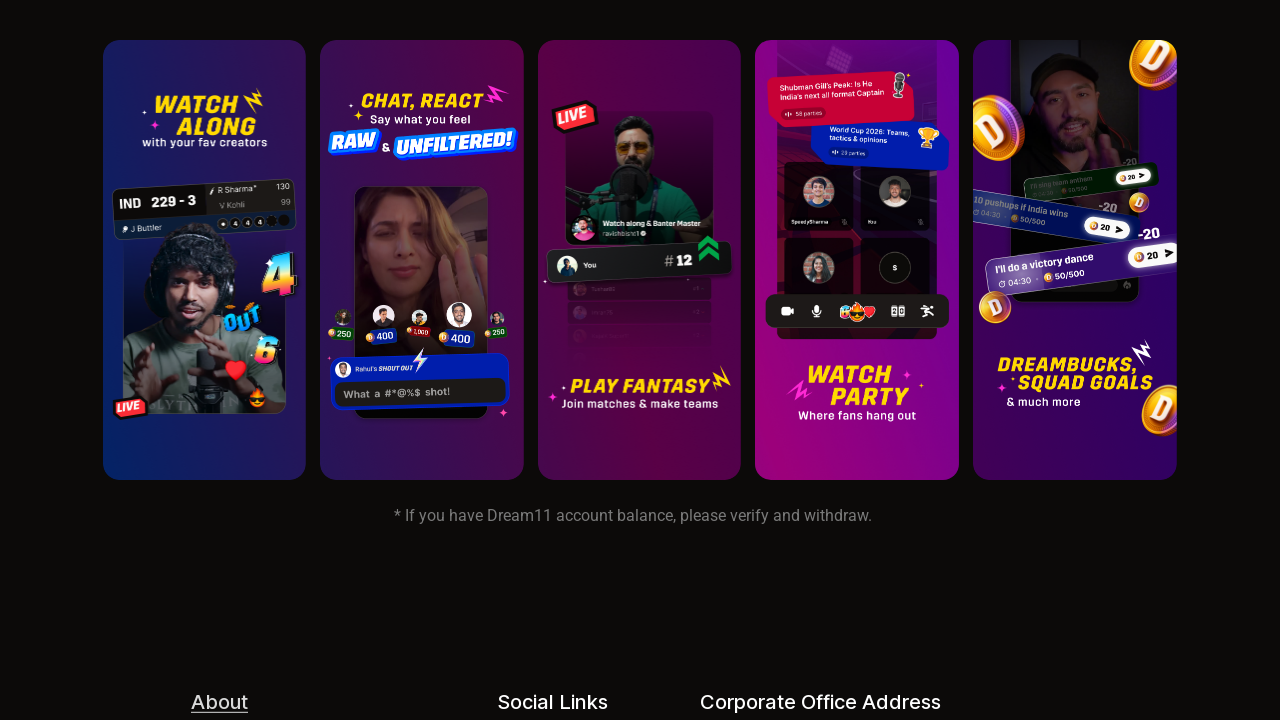

Scrolled back up to top of page
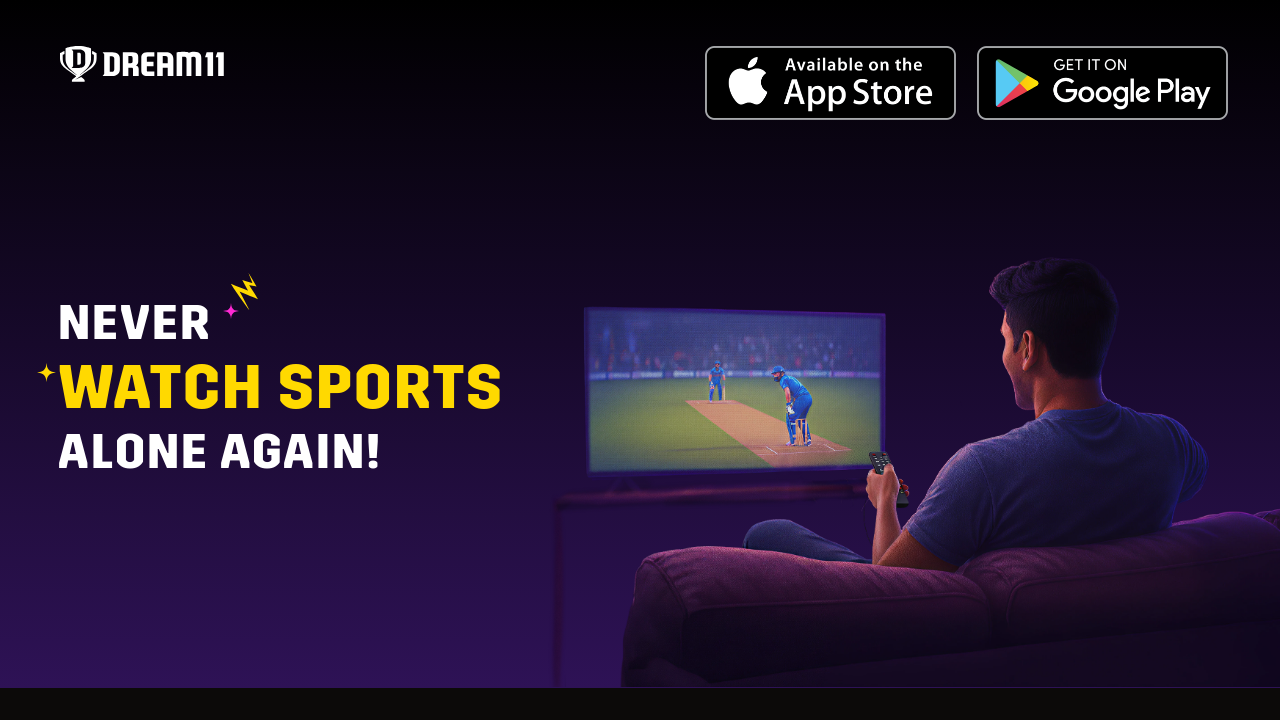

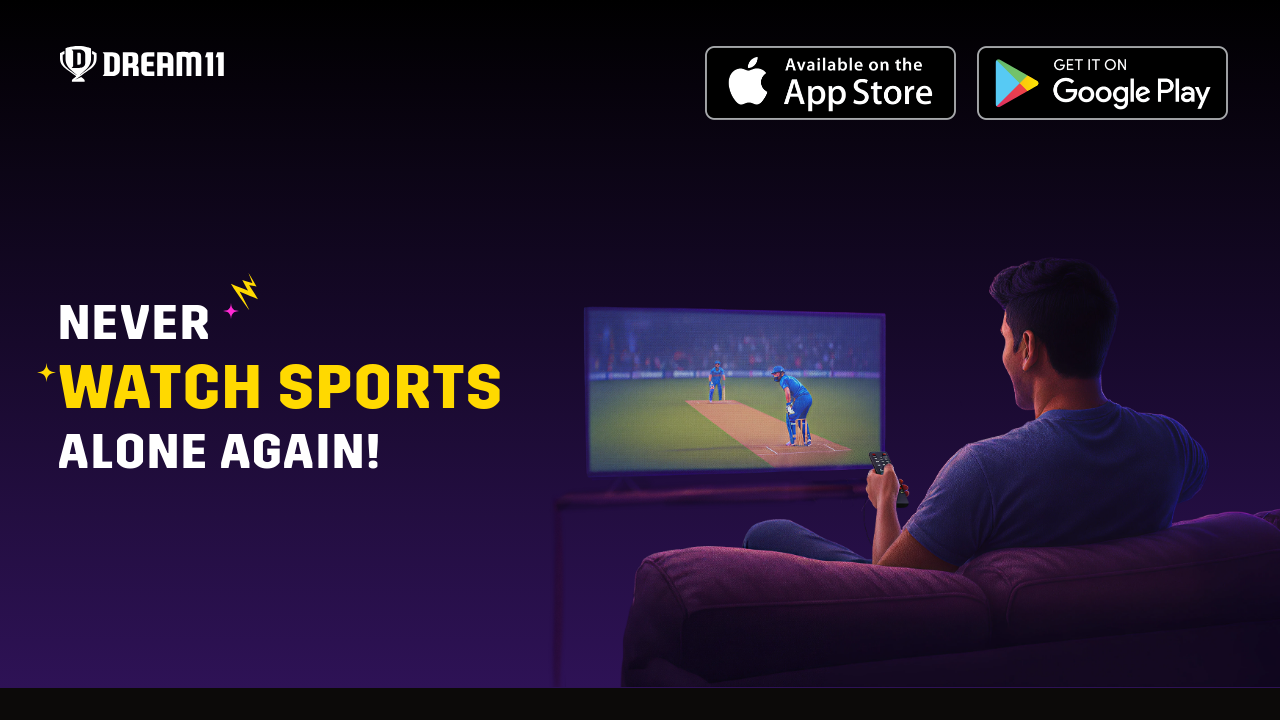